Tests the Python.org search functionality by entering "pycon" in the search field and submitting the search, then verifying results are returned.

Starting URL: https://www.python.org

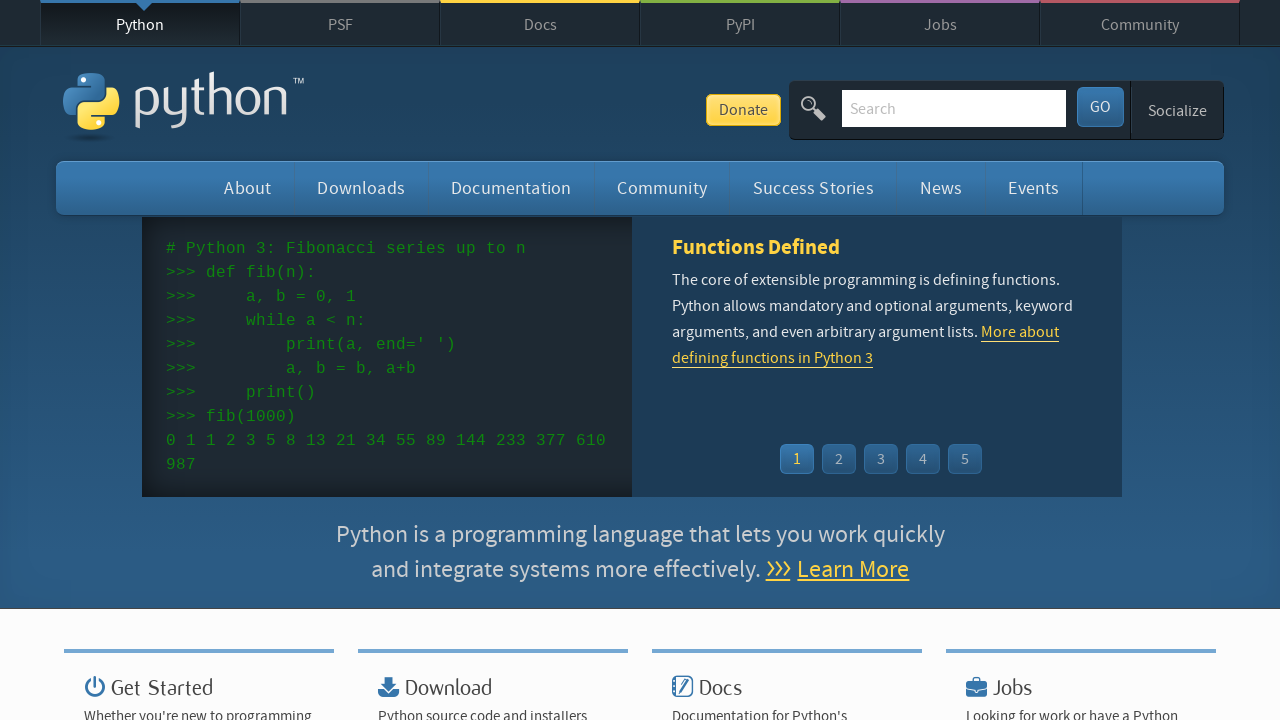

Verified 'Python' is in page title
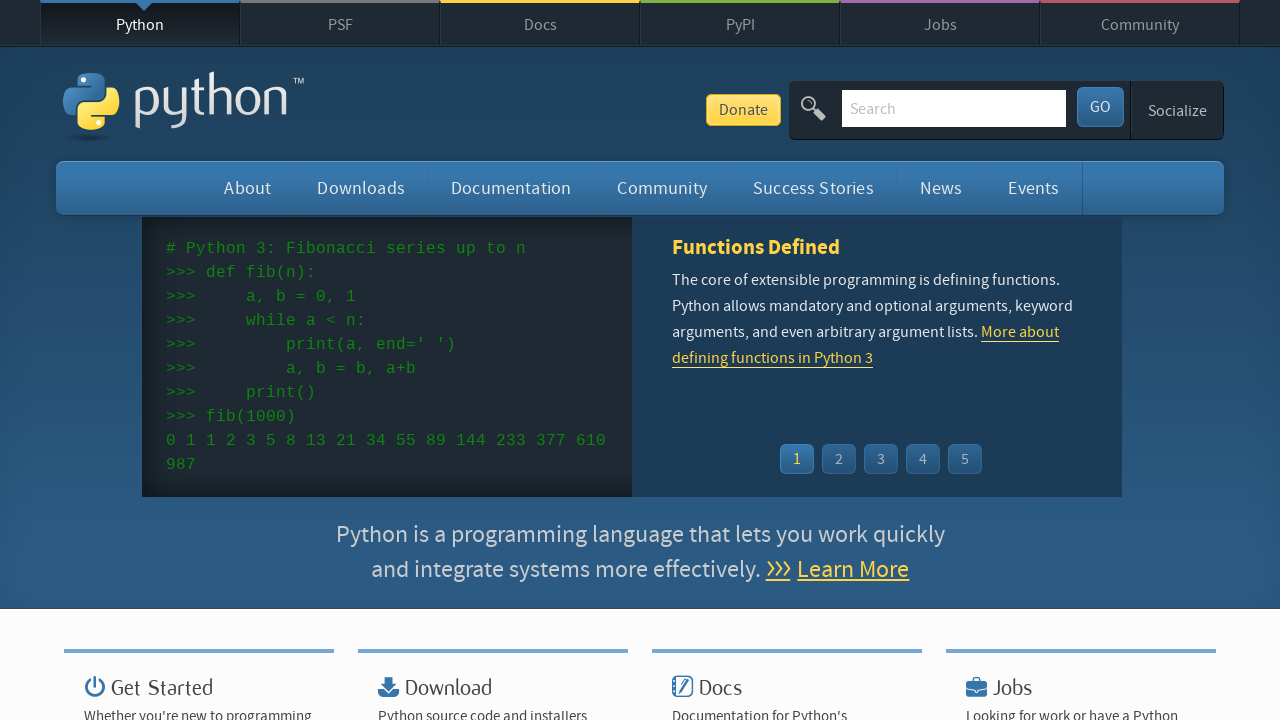

Filled search field with 'pycon' on input[name='q']
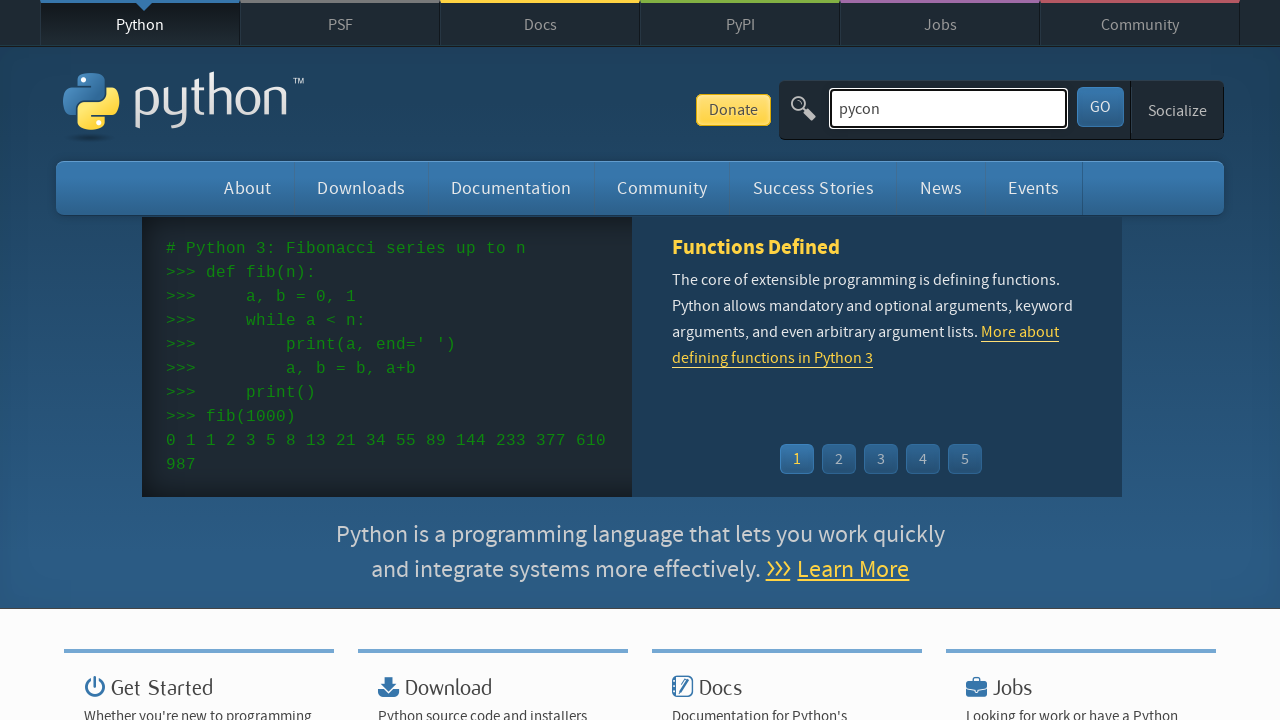

Pressed Enter to submit search on input[name='q']
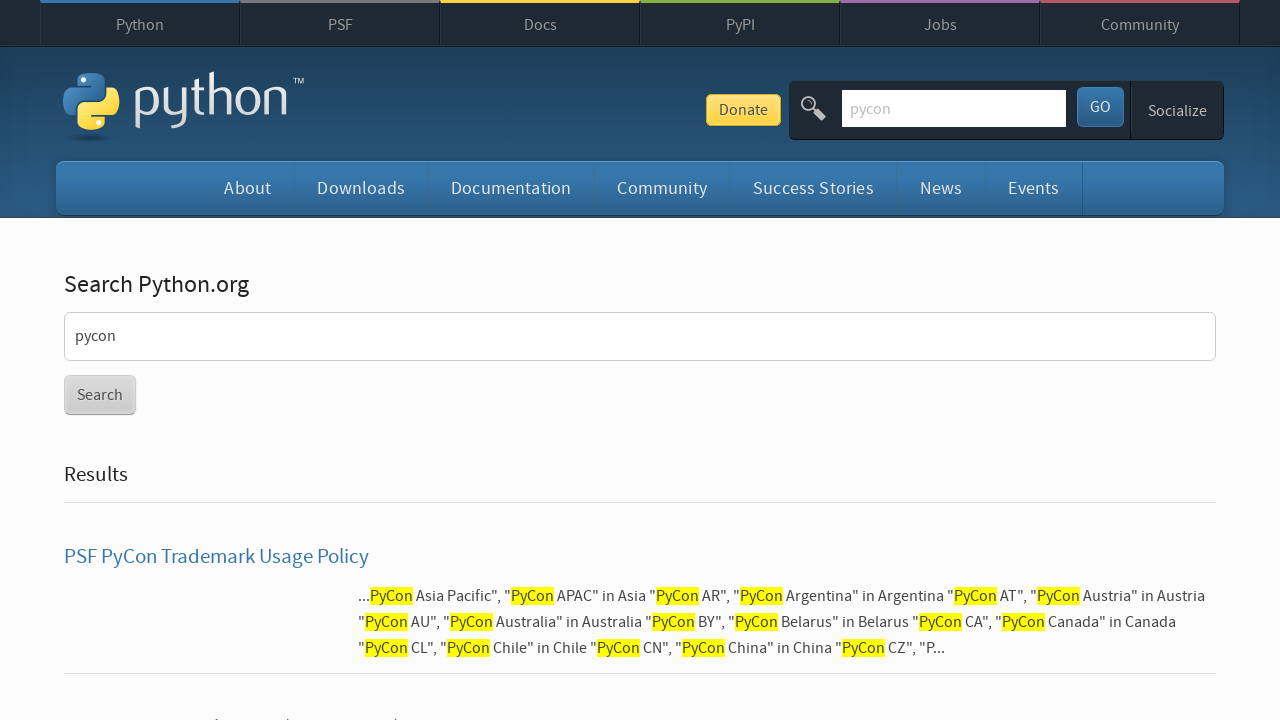

Waited for network idle after search submission
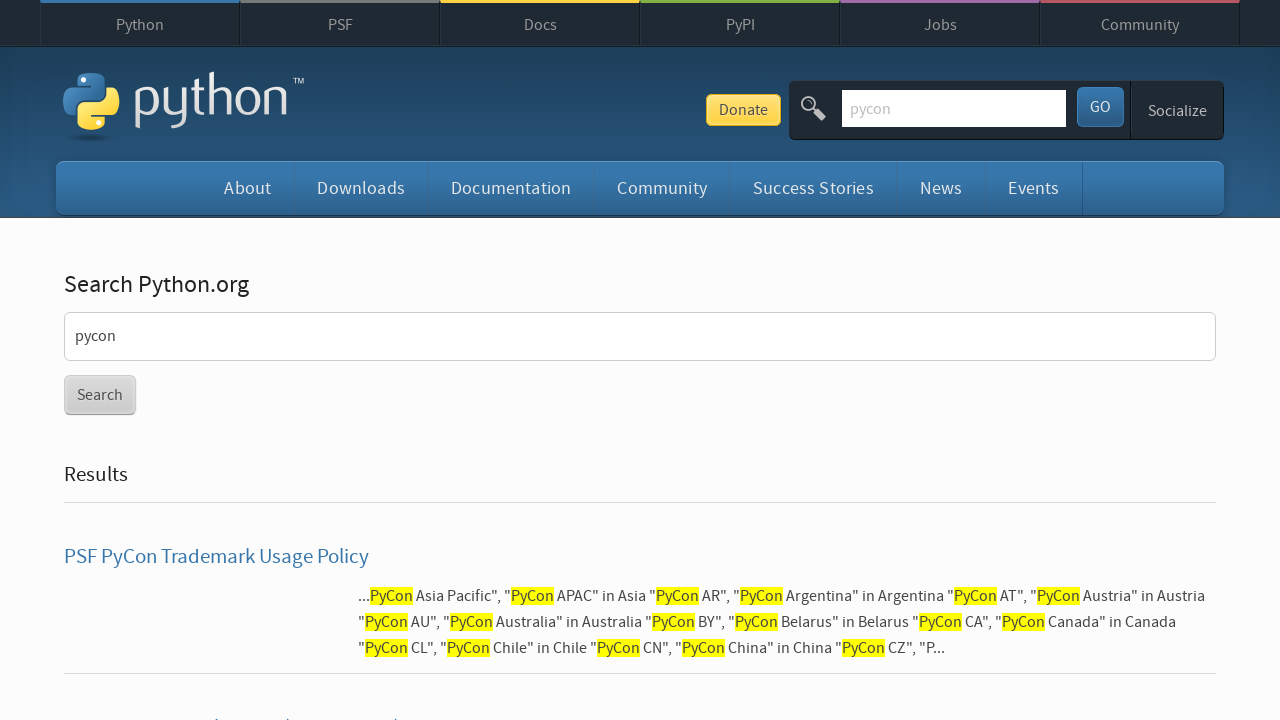

Verified search results are displayed (no 'No results found' message)
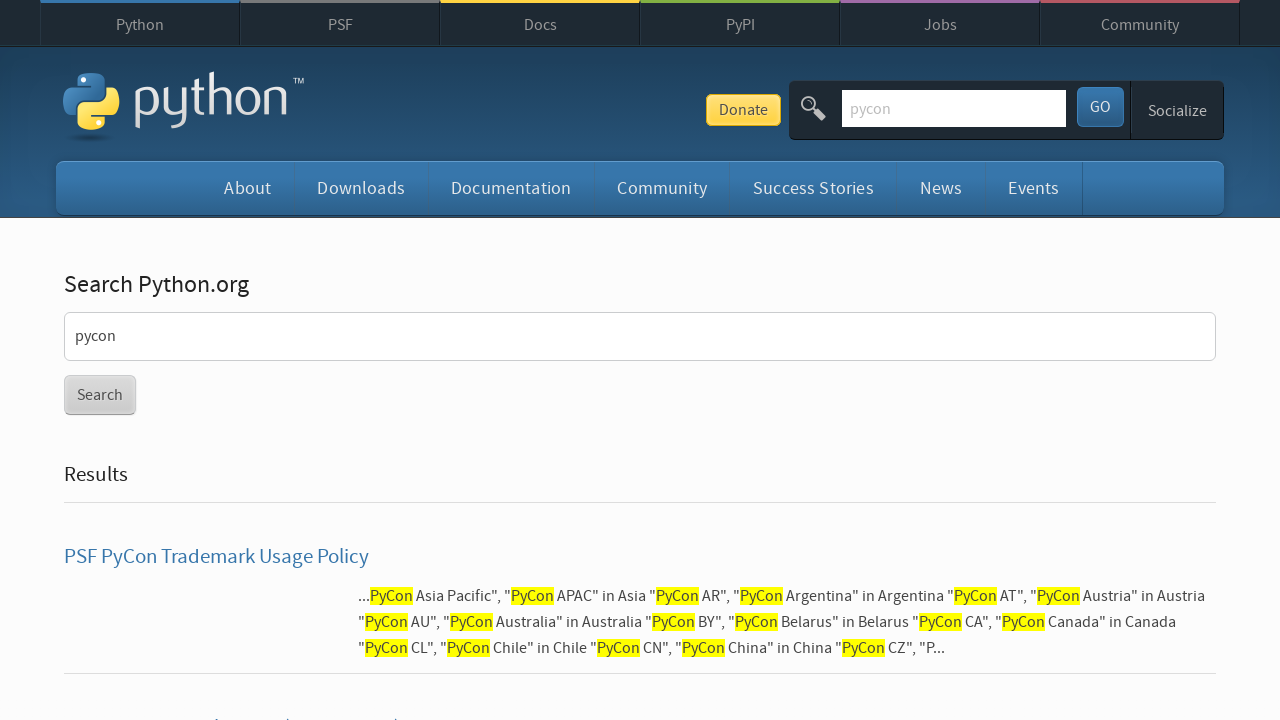

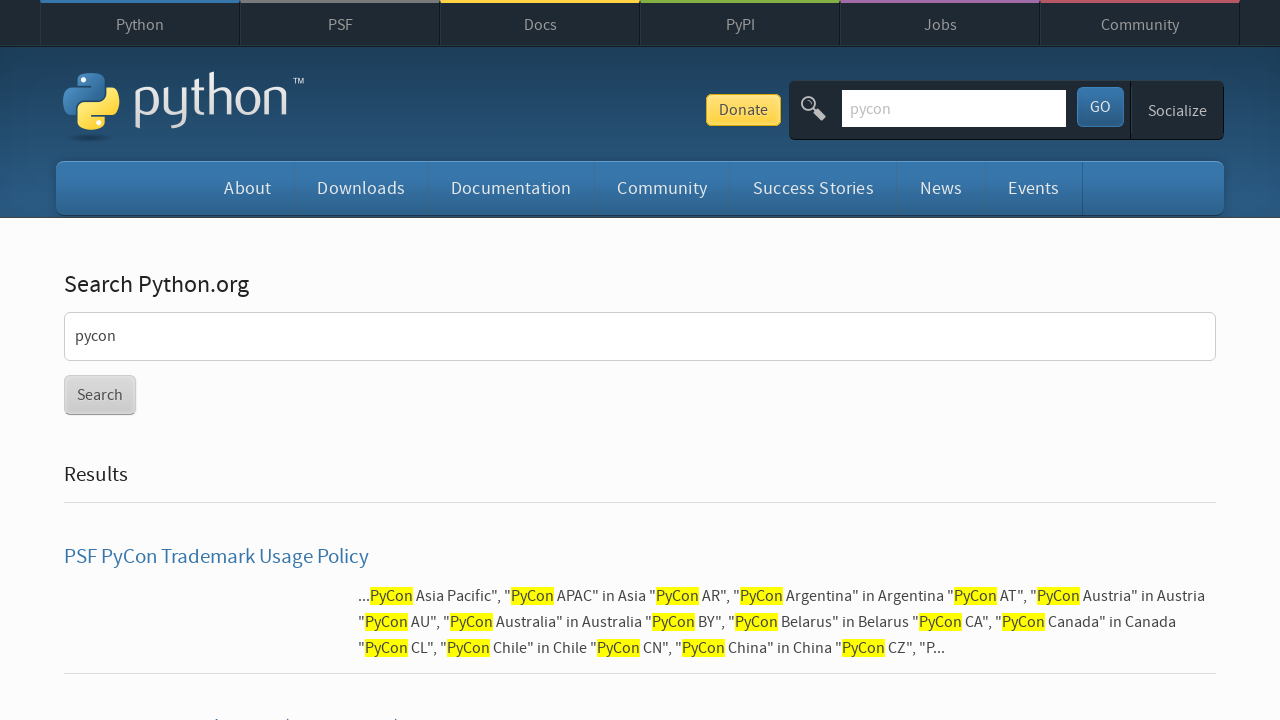